Navigates to Top Lists, clicks Top Hits, and verifies Shakespeare is in top 6

Starting URL: http://www.99-bottles-of-beer.net/

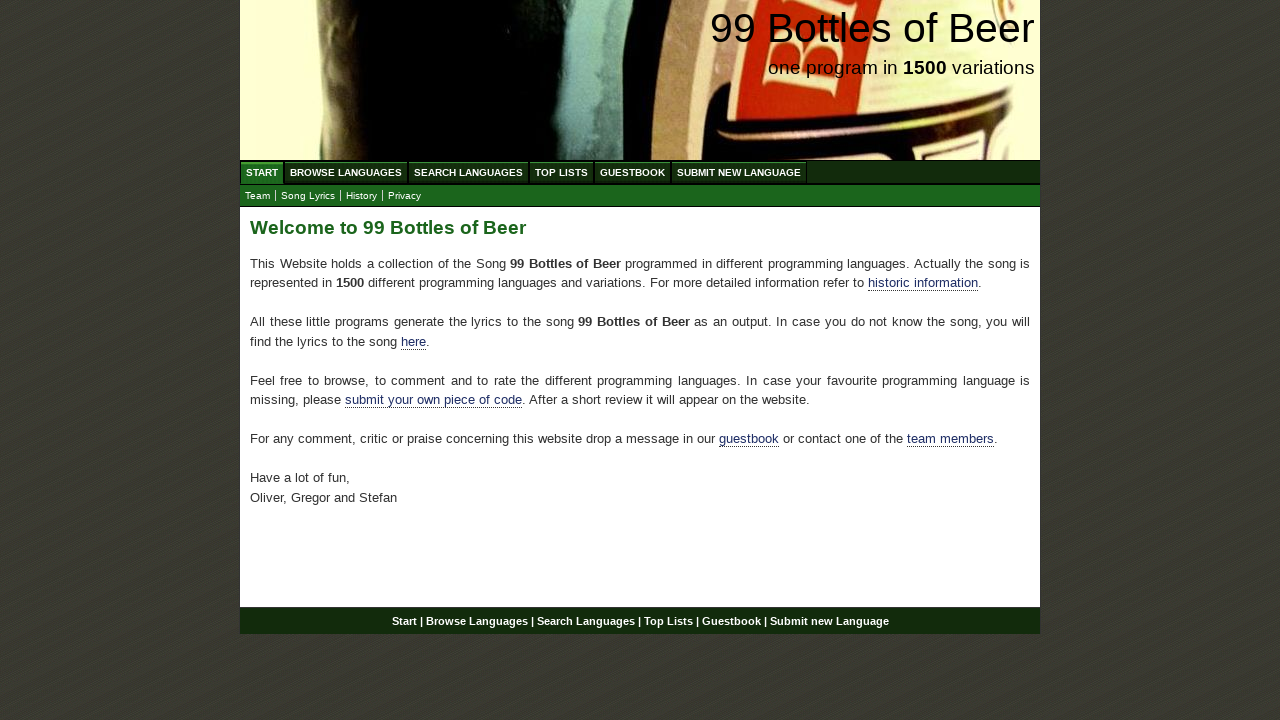

Clicked on TOP LIST menu at (562, 172) on xpath=//li/a[@href='/toplist.html']
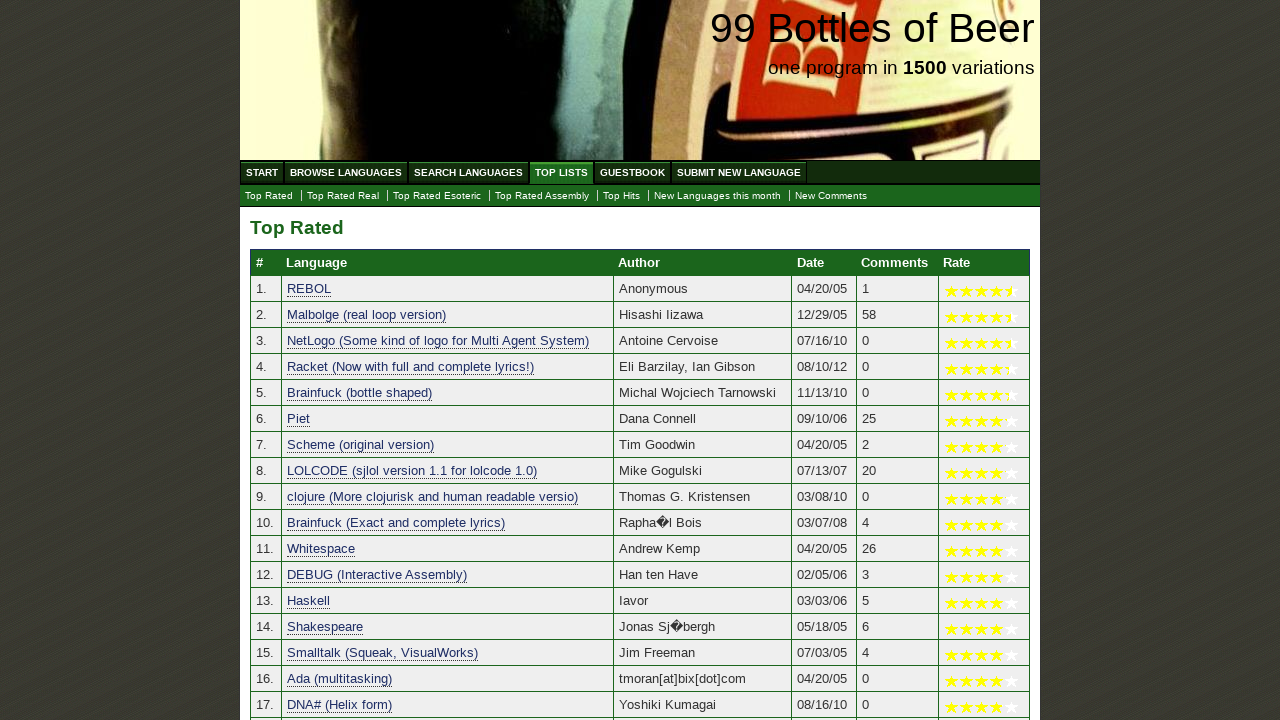

Clicked on Top Hits link at (622, 196) on xpath=//a[@href='./tophits.html']
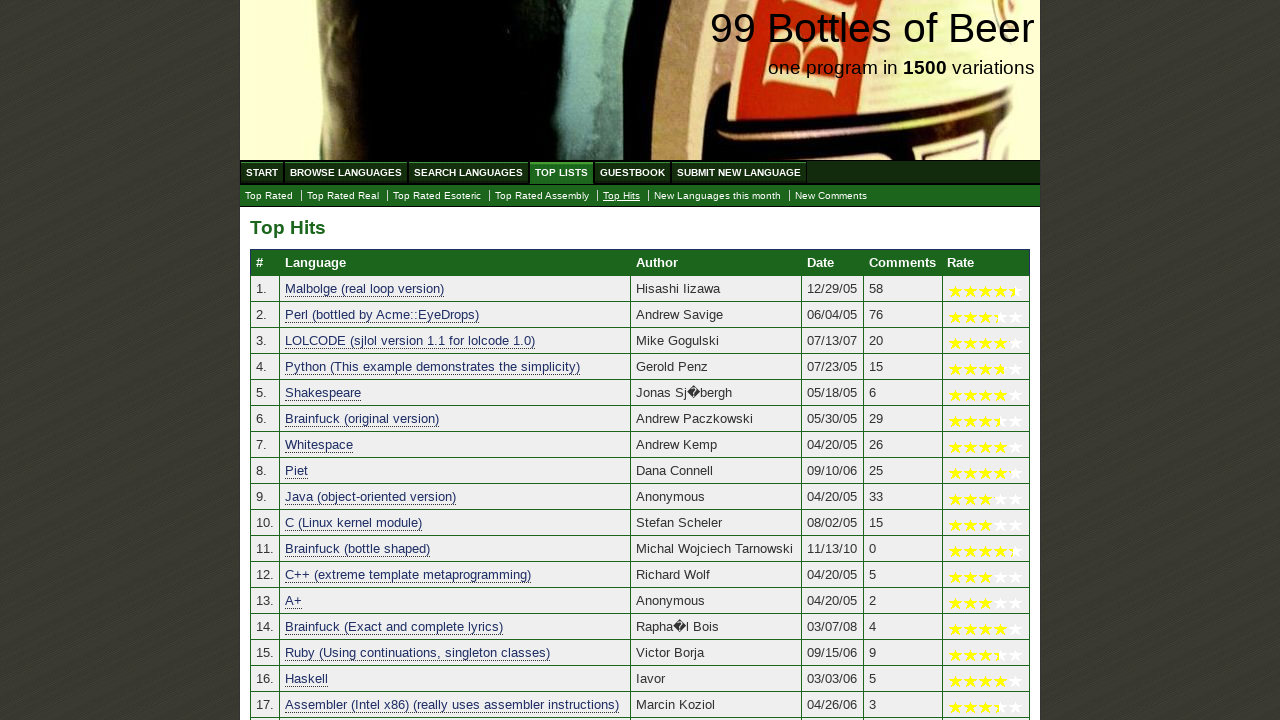

Top Hits table loaded
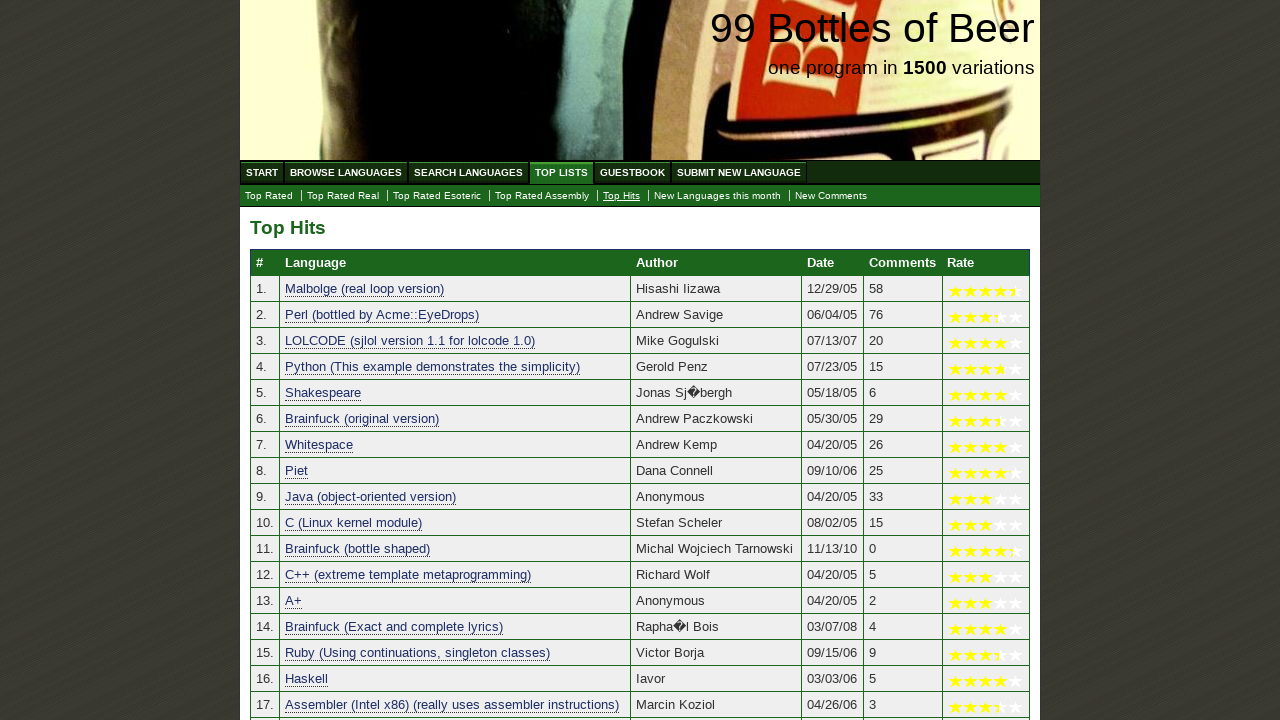

Located all language cells in table
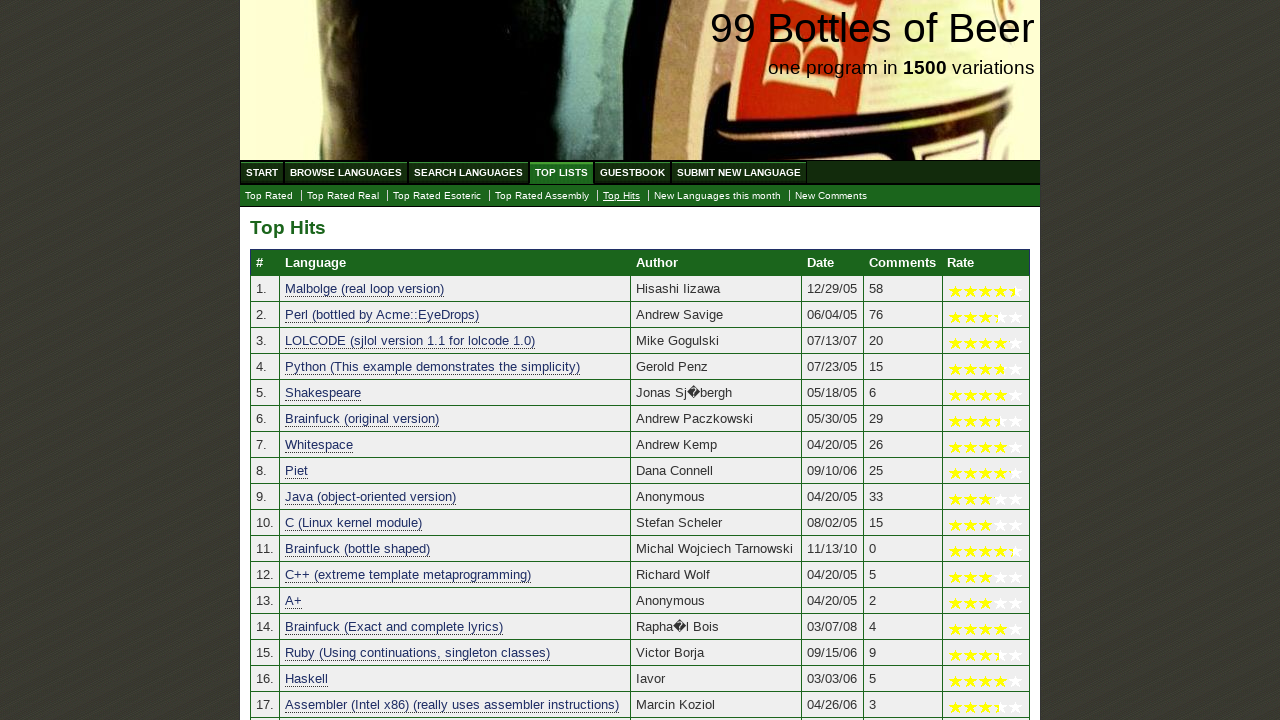

Found Shakespeare at position 5 in top hits
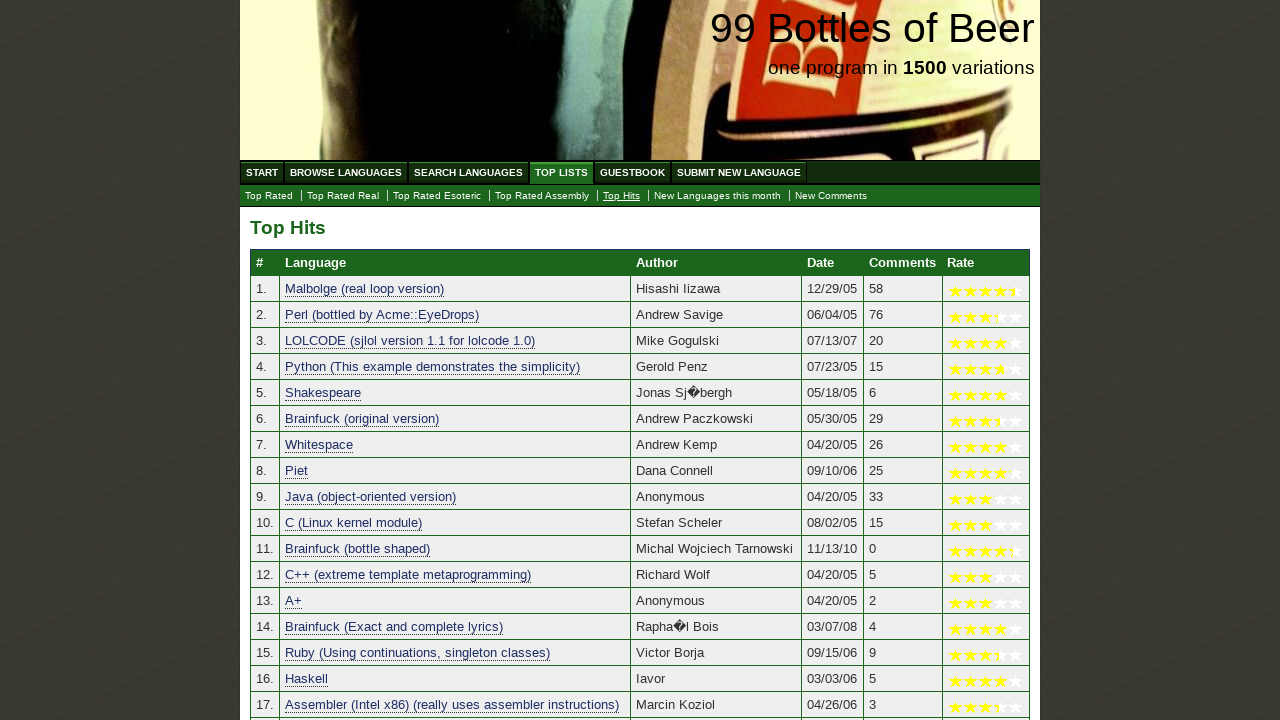

Verified Shakespeare is in top 6 hits
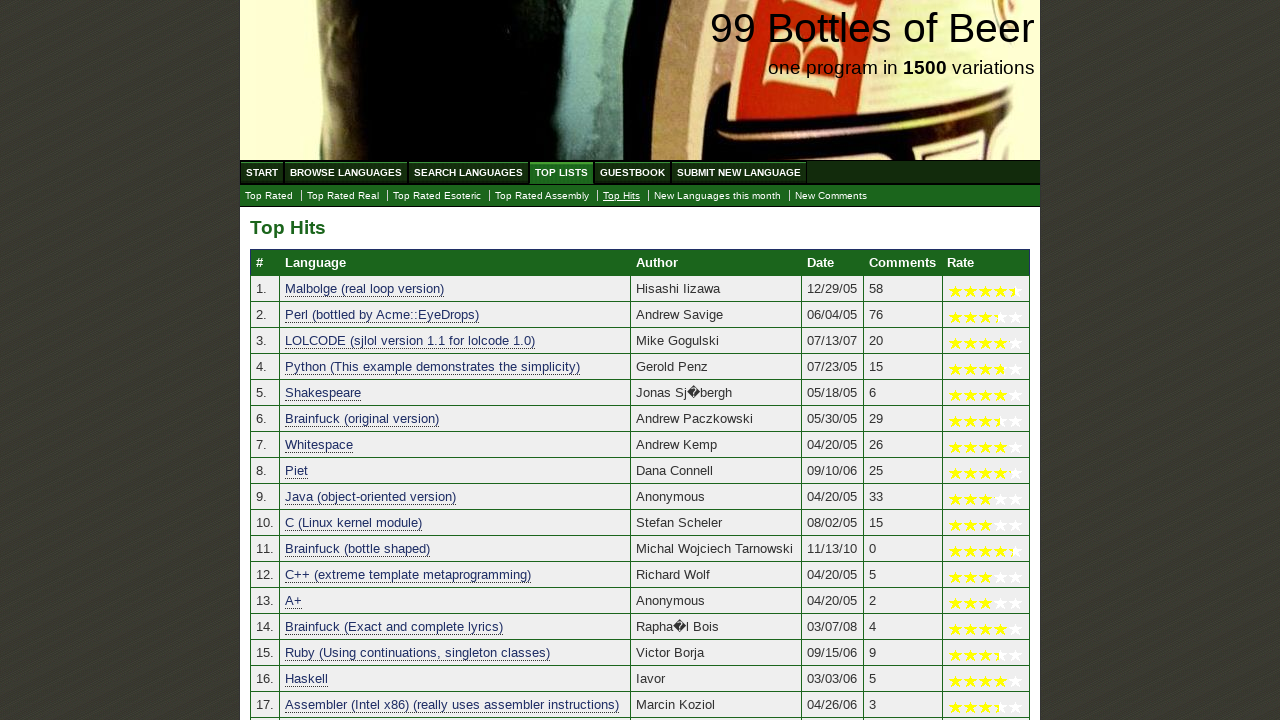

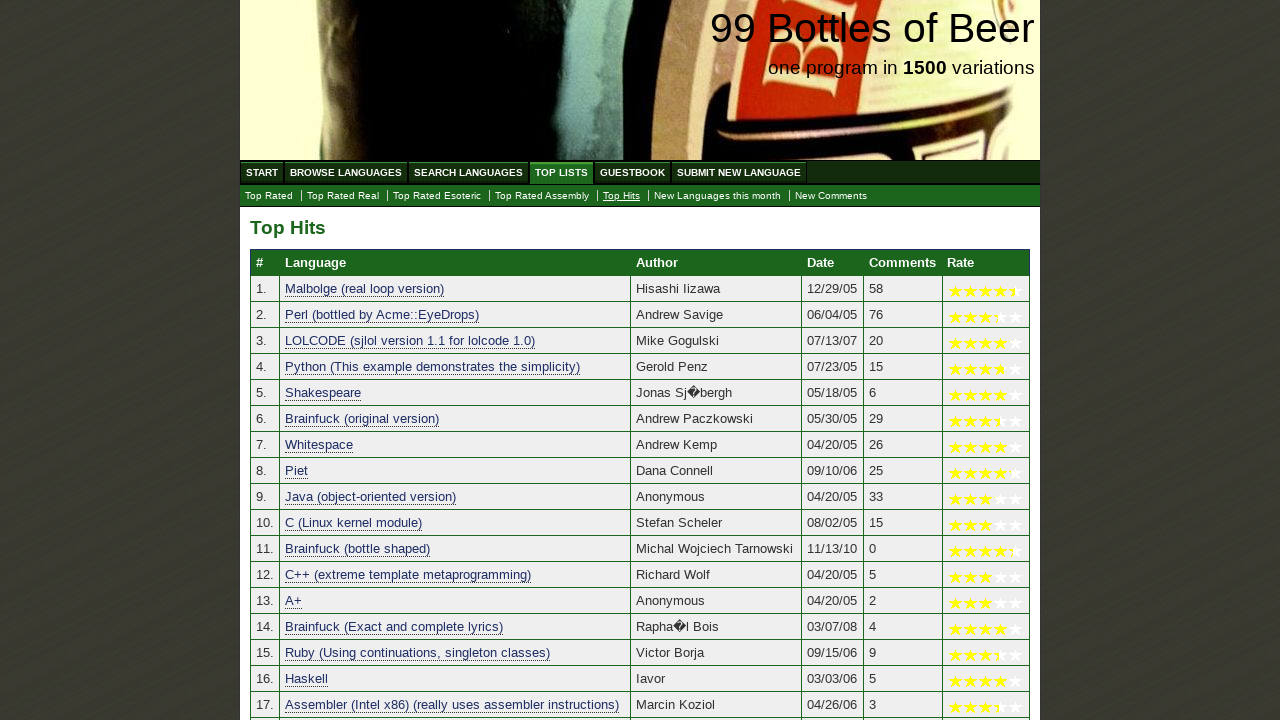